Tests window/tab handling by clicking on GOOGLE and LAZADA links which open new tabs, demonstrating multi-tab browser behavior.

Starting URL: https://automationfc.github.io/basic-form/index.html

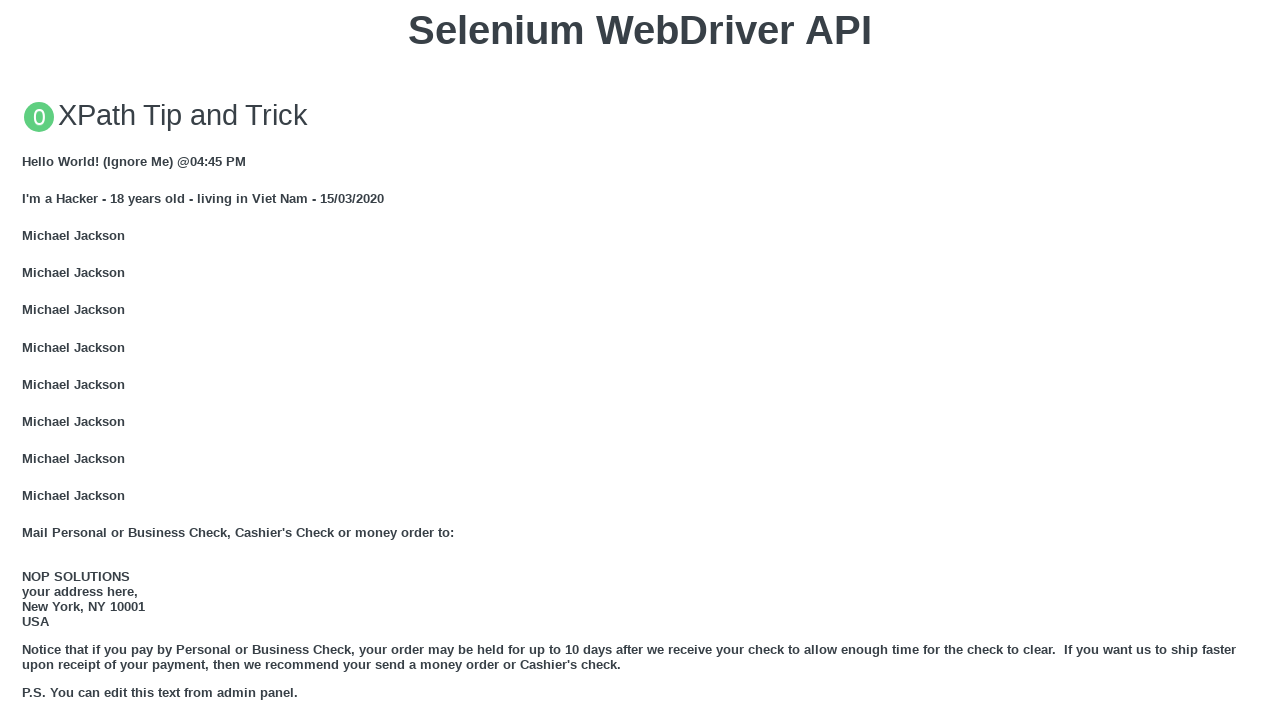

Clicked on GOOGLE link to open new tab at (56, 360) on xpath=//a[text() = 'GOOGLE']
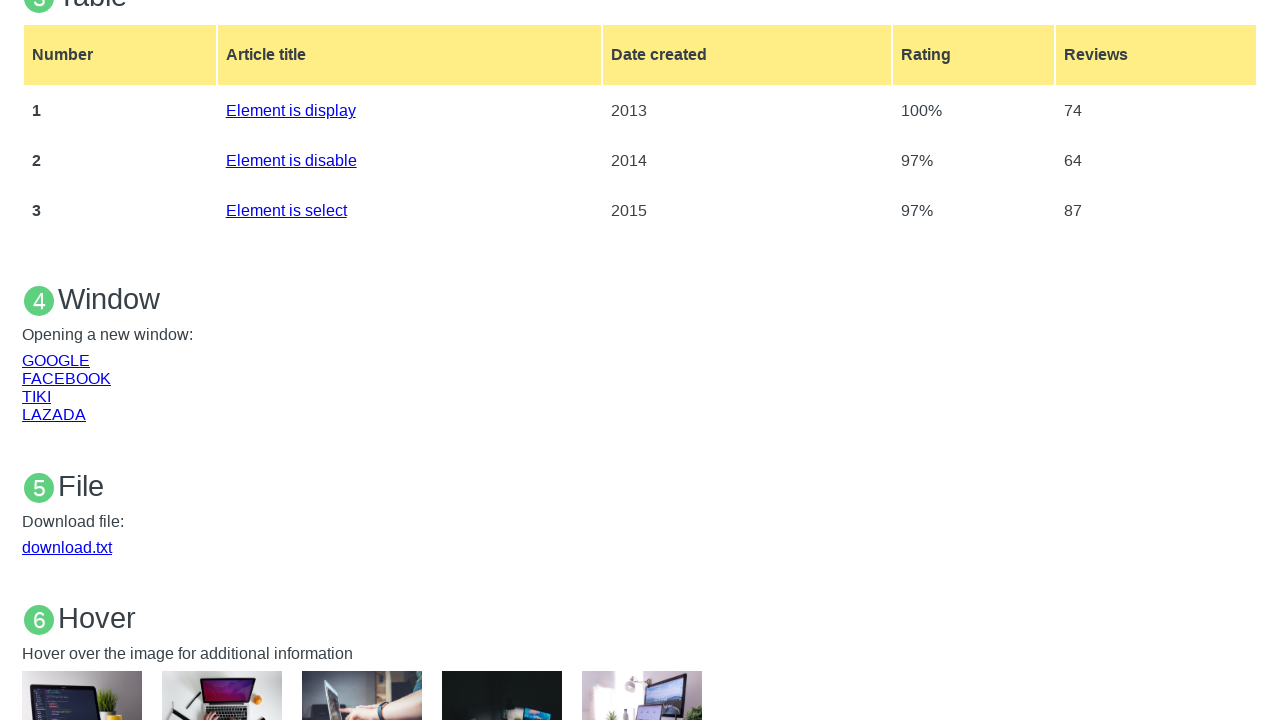

Clicked on LAZADA link to open new tab at (54, 414) on xpath=//a[text() = 'LAZADA']
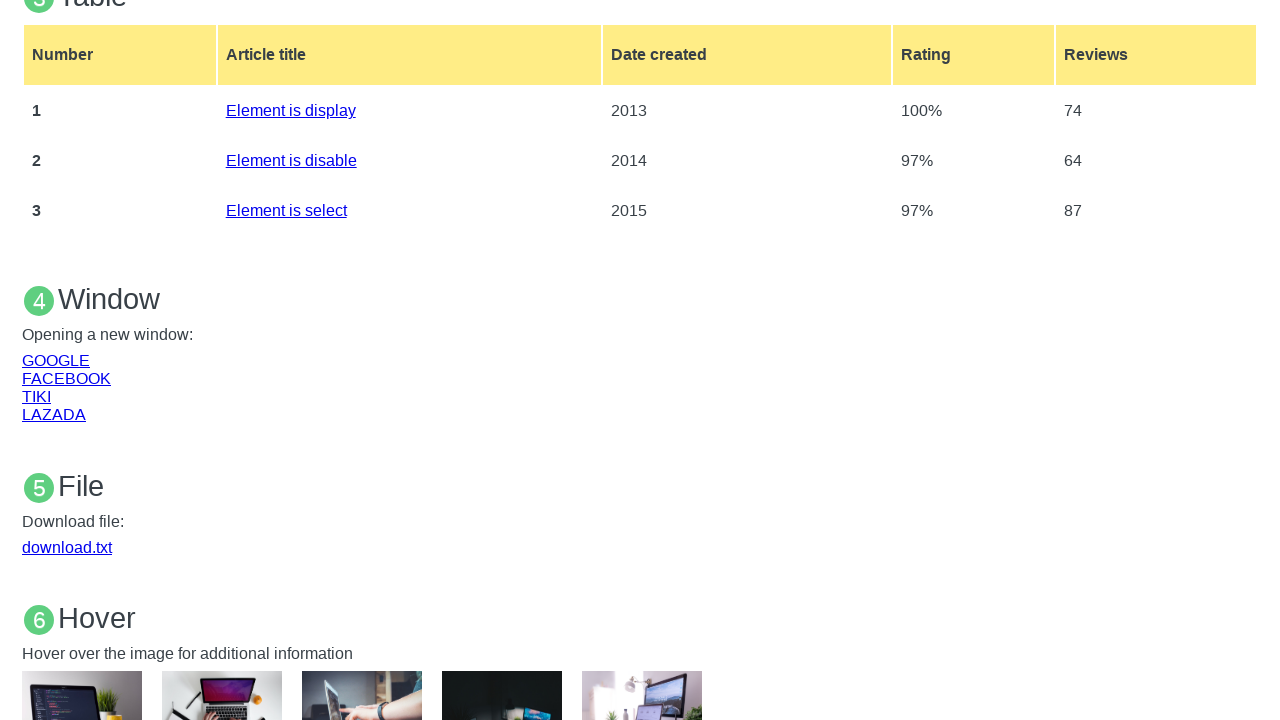

Waited for tabs to fully load
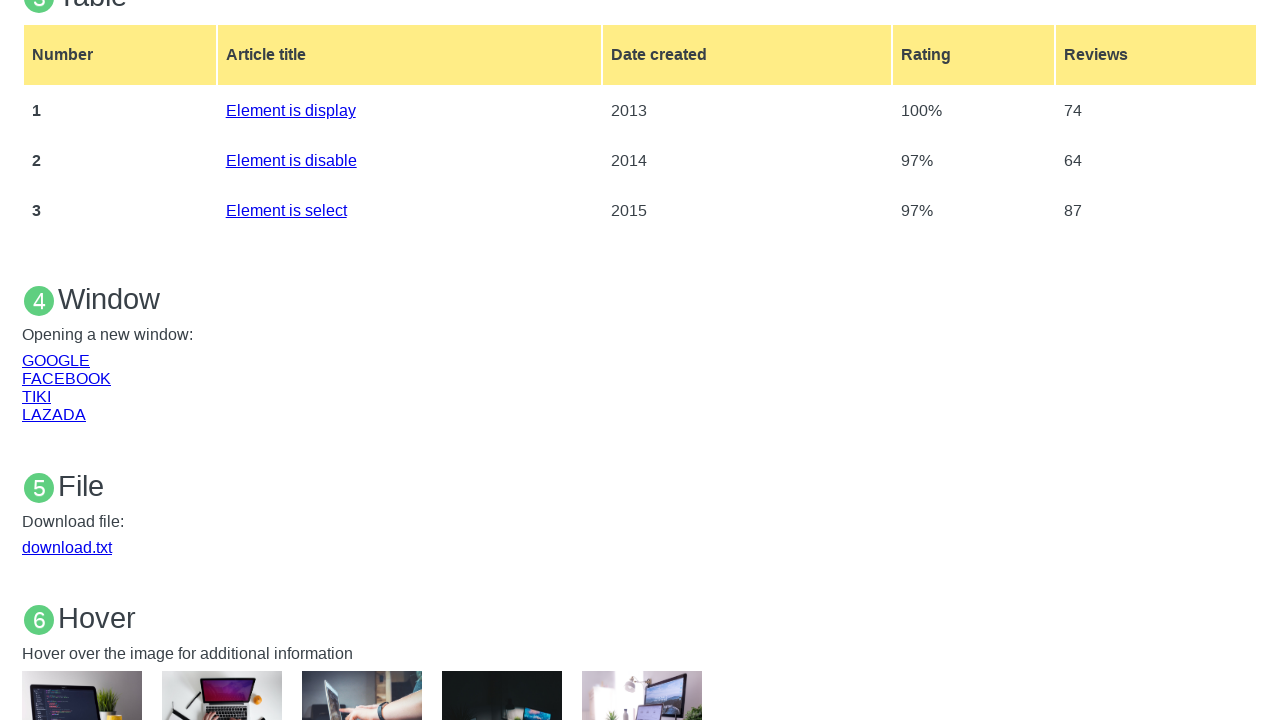

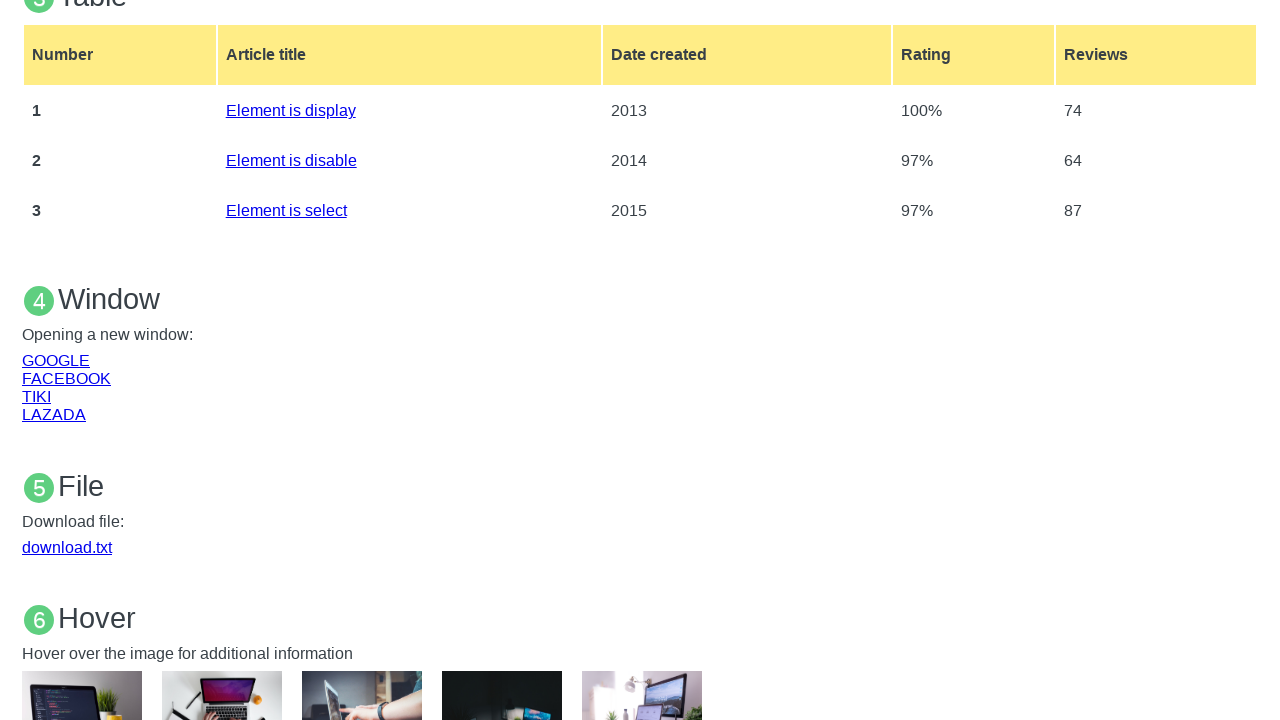